Tests dynamic loading functionality by clicking a start button and waiting for "Hello World!" text to appear

Starting URL: https://the-internet.herokuapp.com/dynamic_loading/2

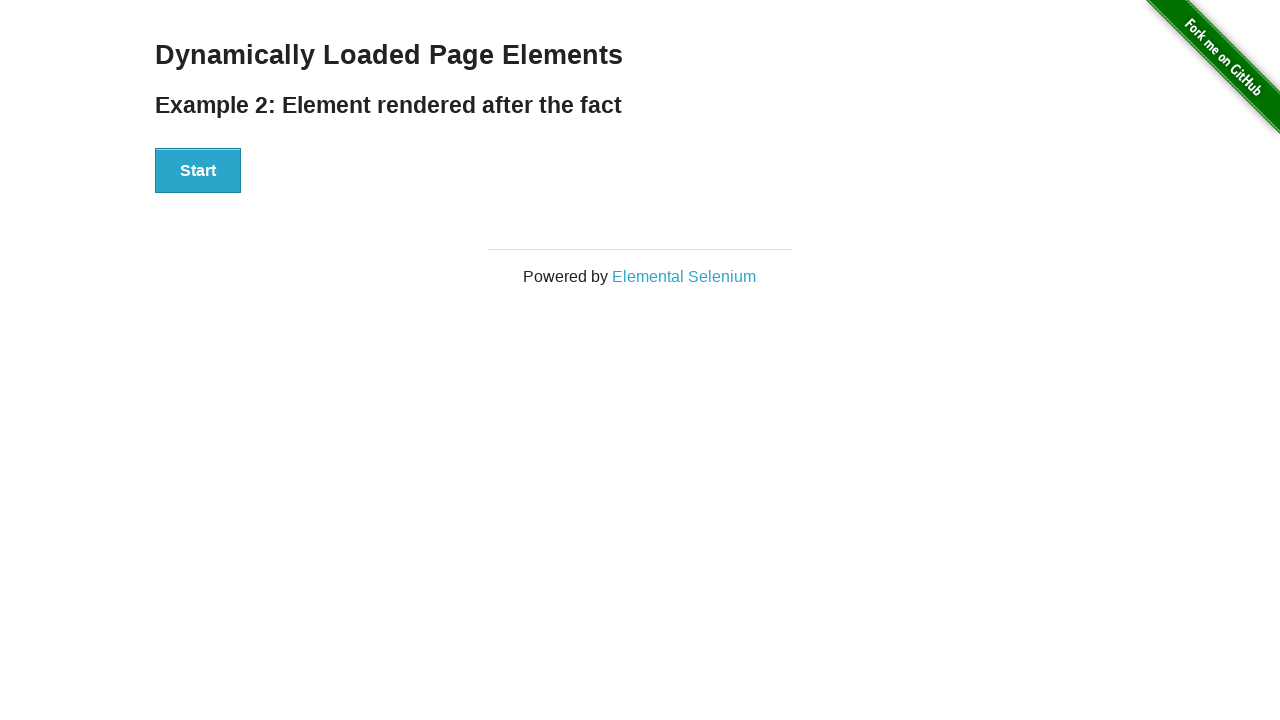

Clicked start button to trigger dynamic loading at (198, 171) on xpath=//div[@id='start']/button
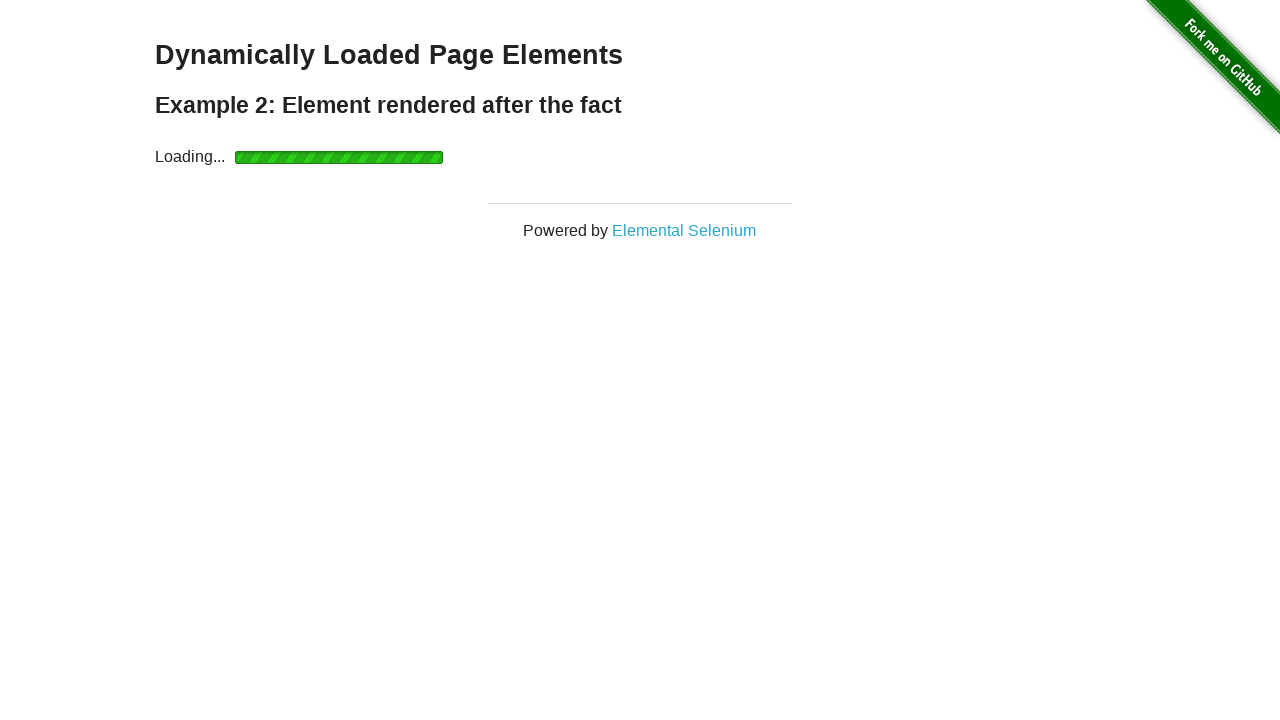

Waited for 'Hello World!' text to appear after dynamic loading
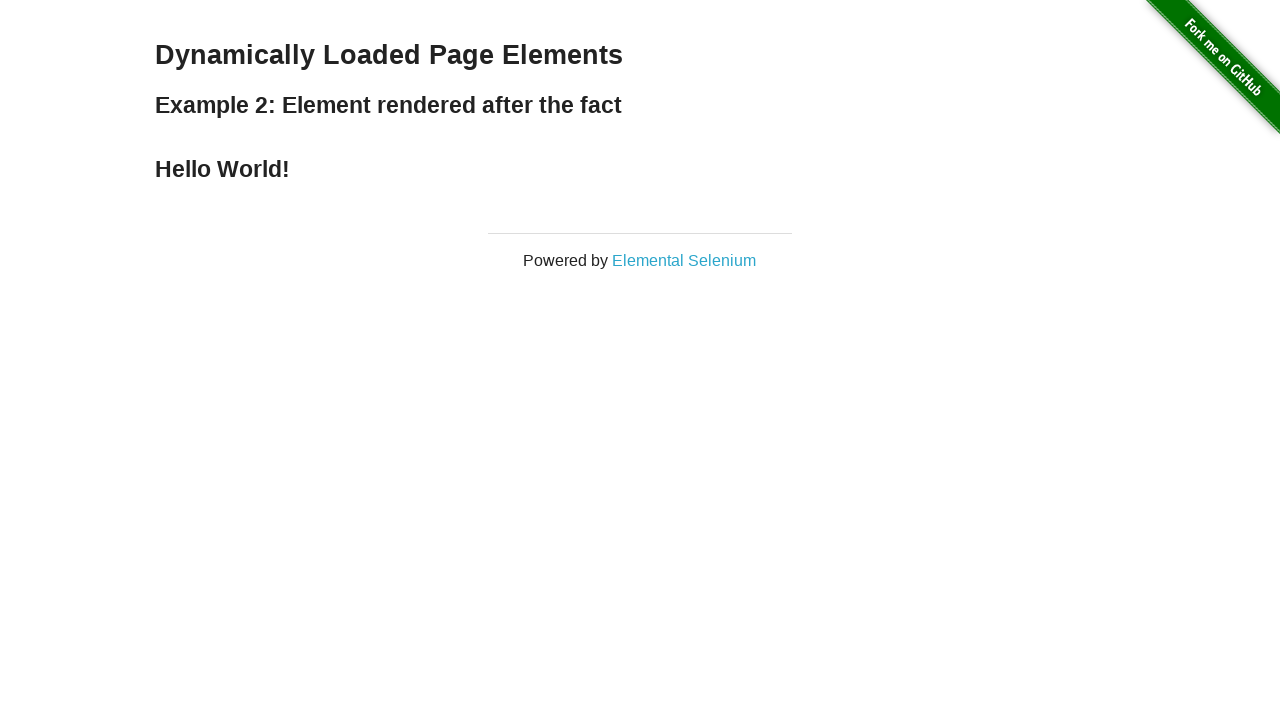

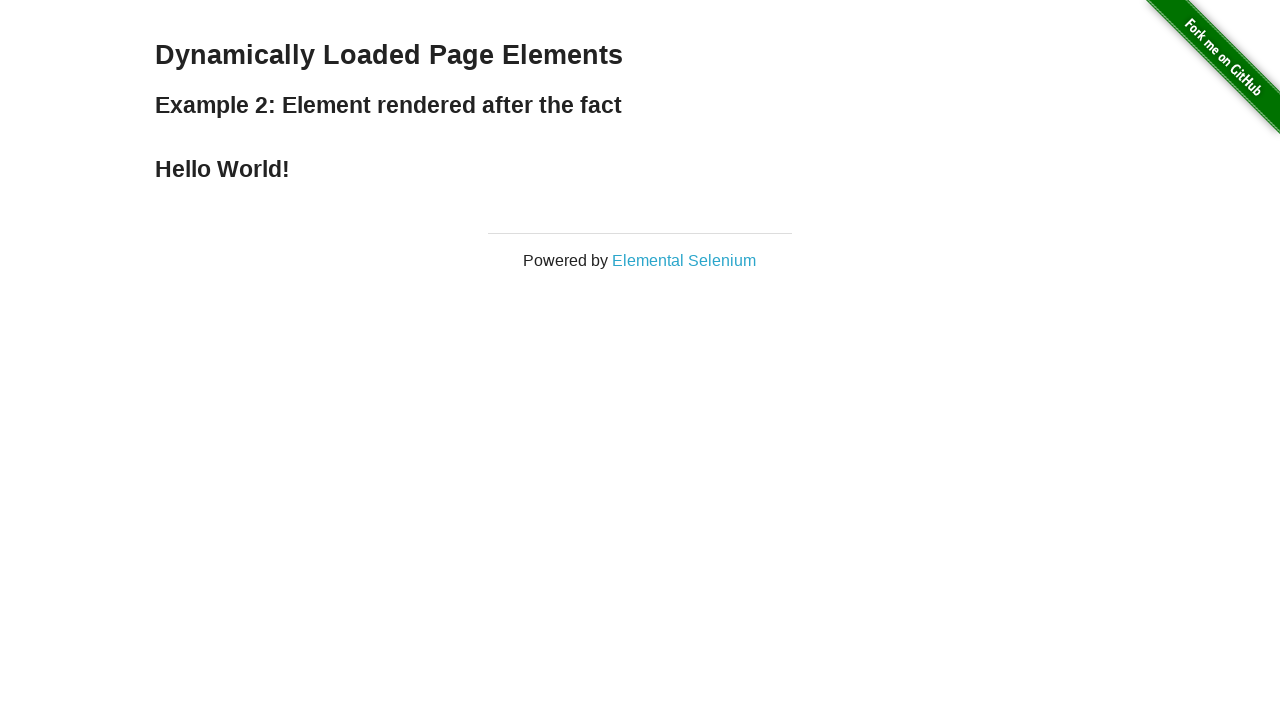